Tests the complete login and logout flow with valid credentials

Starting URL: https://the-internet.herokuapp.com/

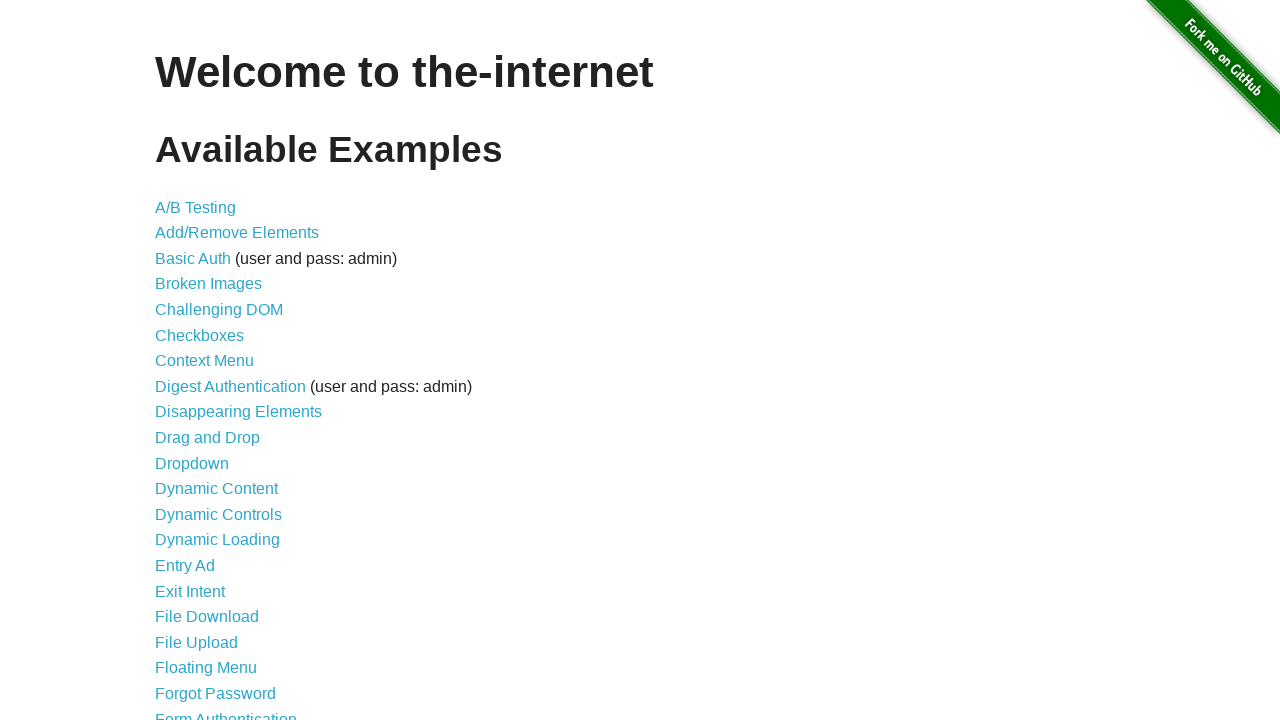

Clicked on Form Authentication link at (226, 712) on text="Form Authentication"
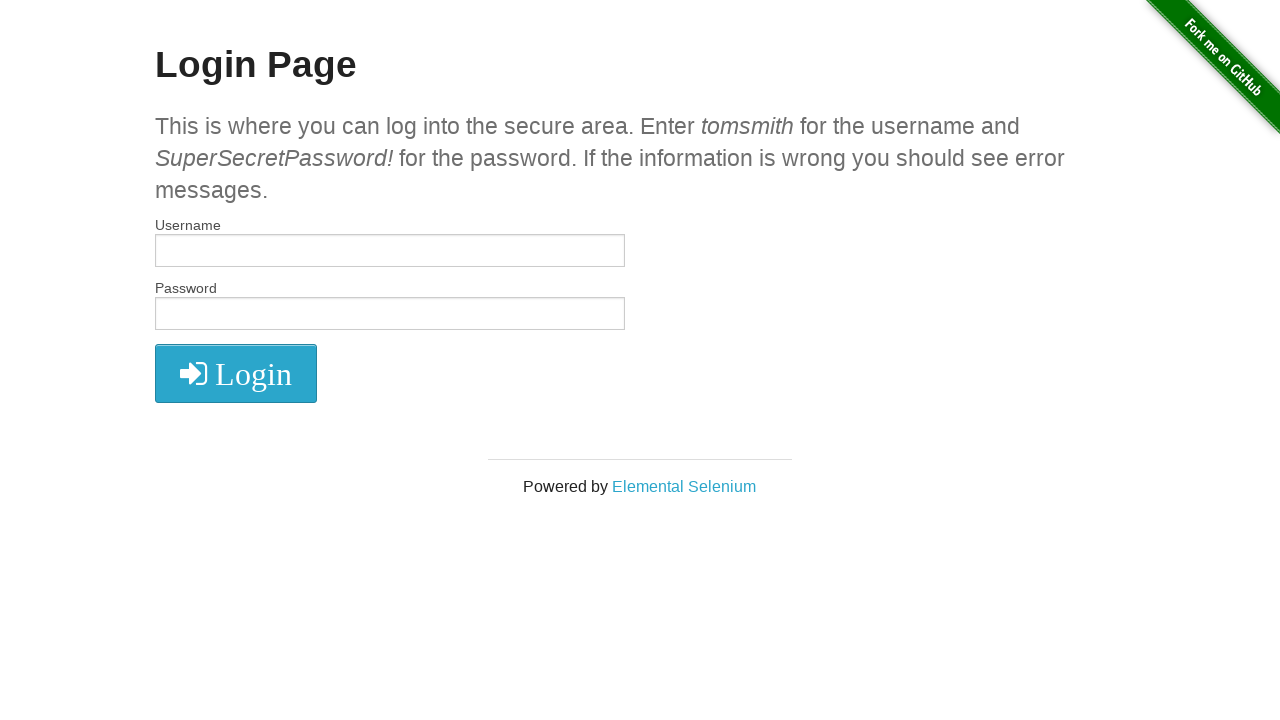

Entered username 'tomsmith' on #username
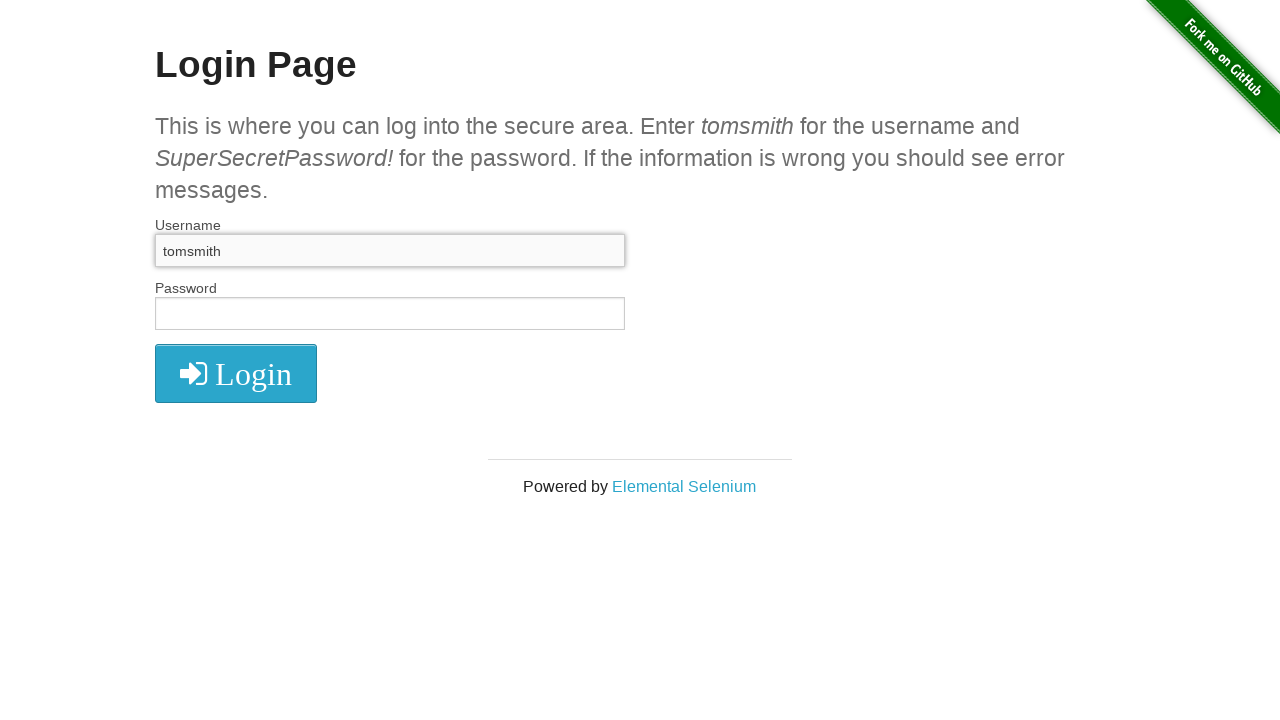

Entered password 'SuperSecretPassword!' on #password
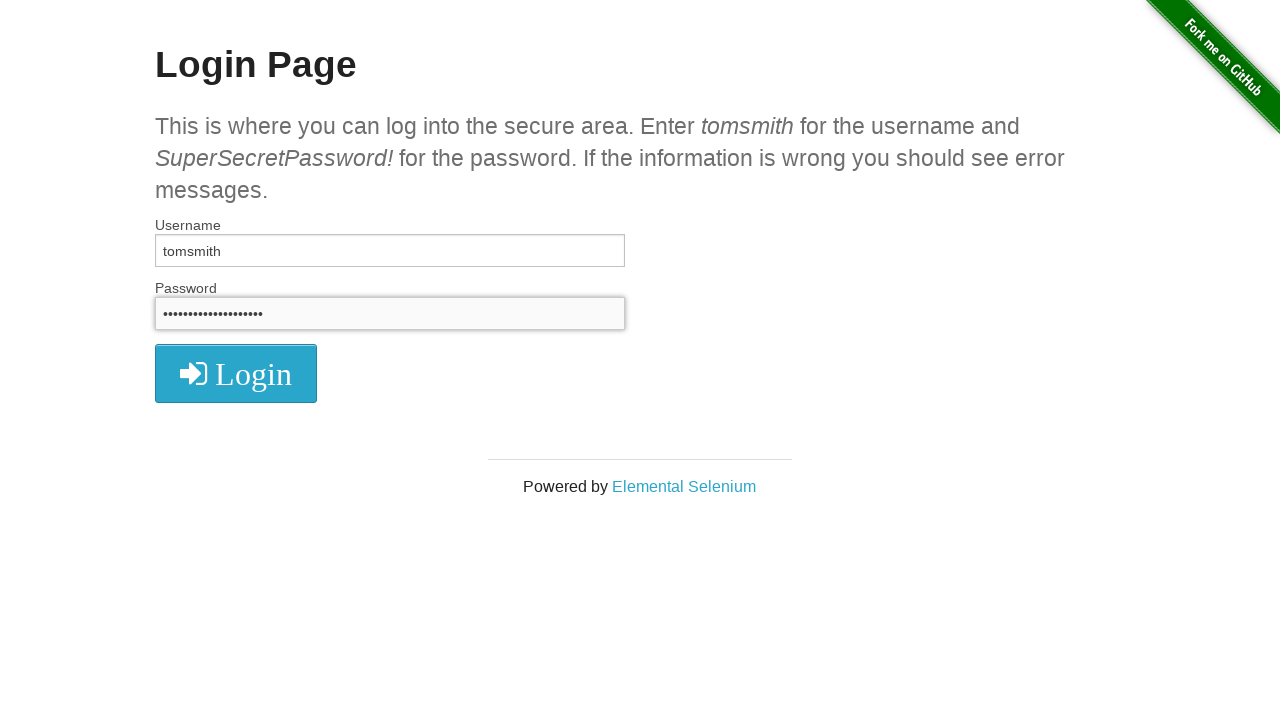

Clicked login button at (236, 374) on xpath=//*[@id="login"]/button/i
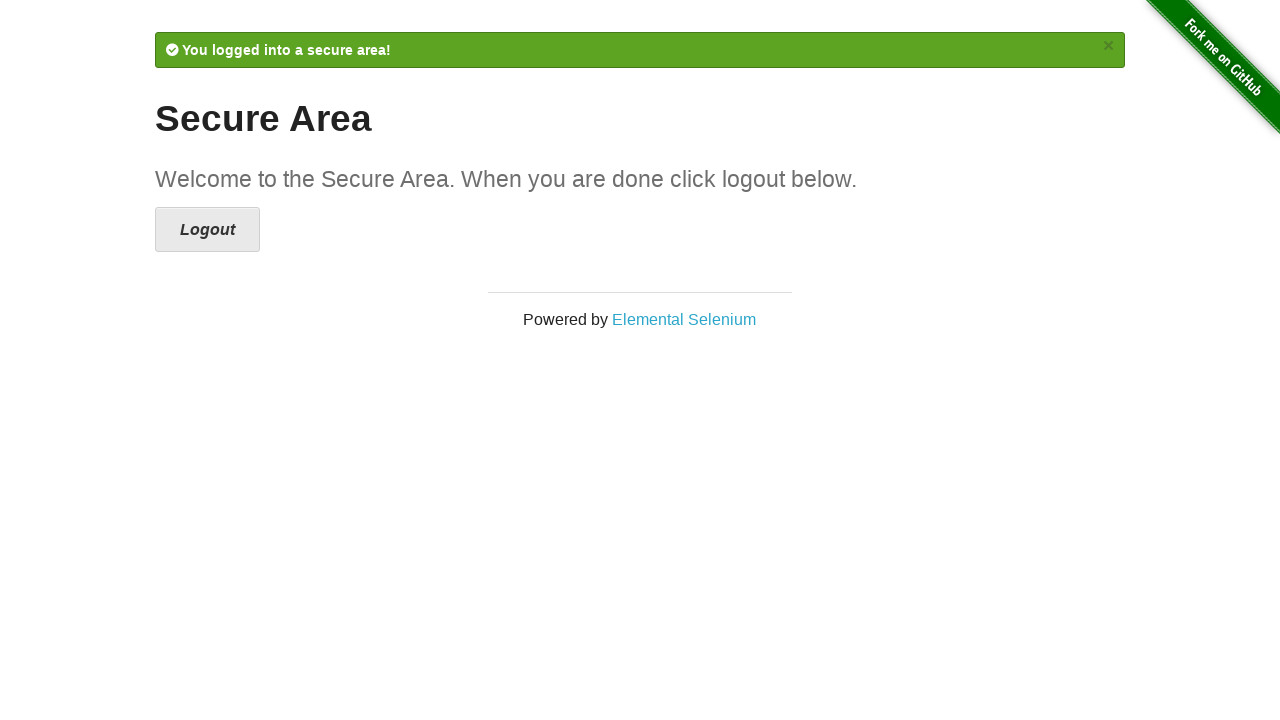

Clicked logout button at (208, 230) on xpath=//a[@href="/logout"]
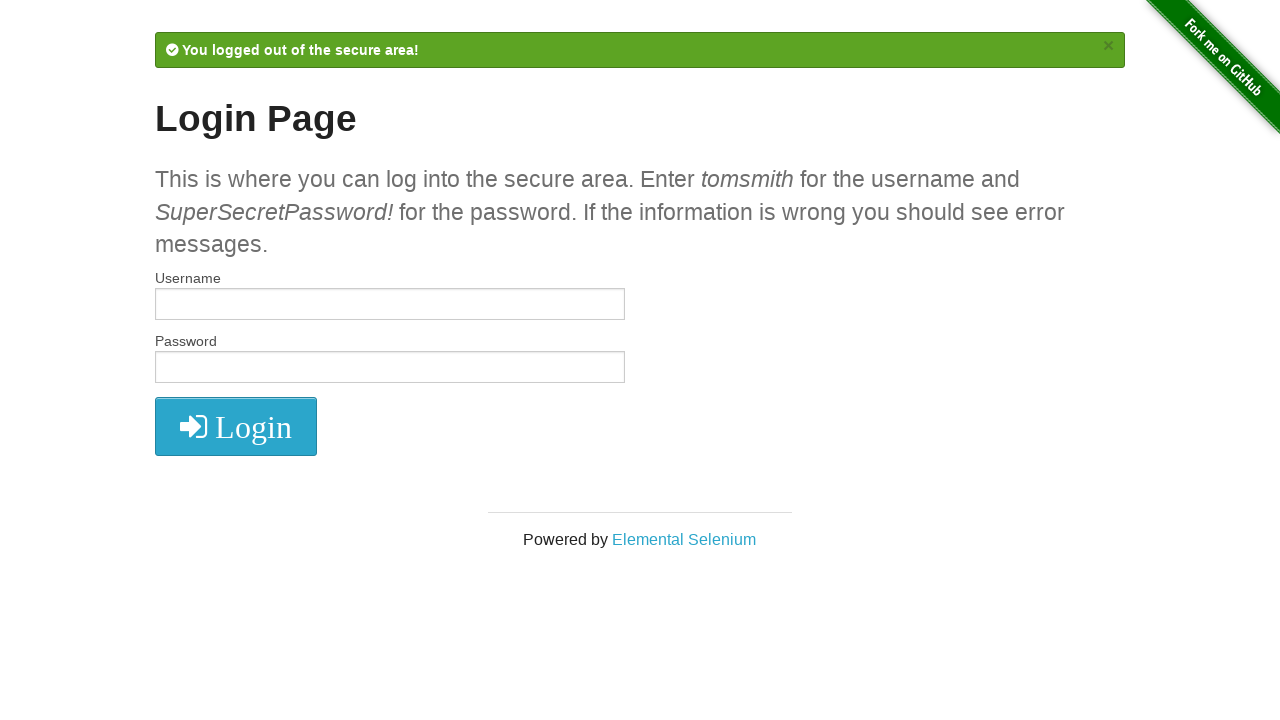

Waited for navigation to login page
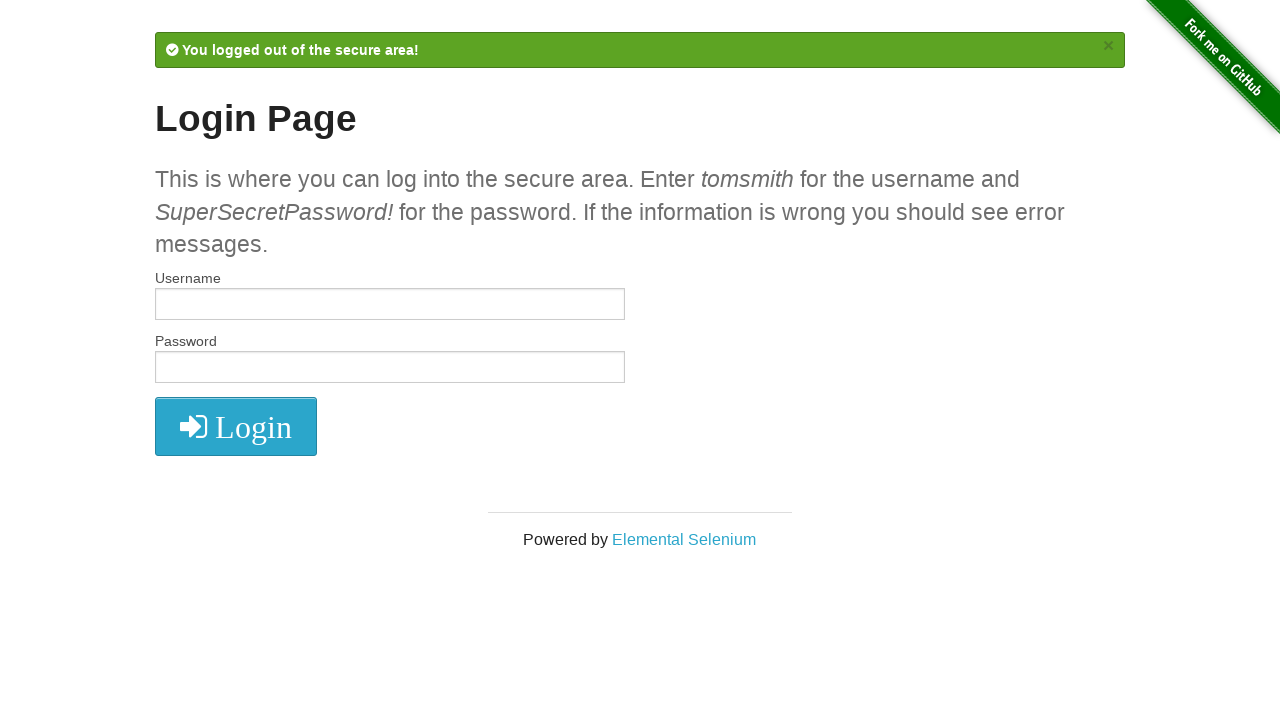

Verified URL is https://the-internet.herokuapp.com/login
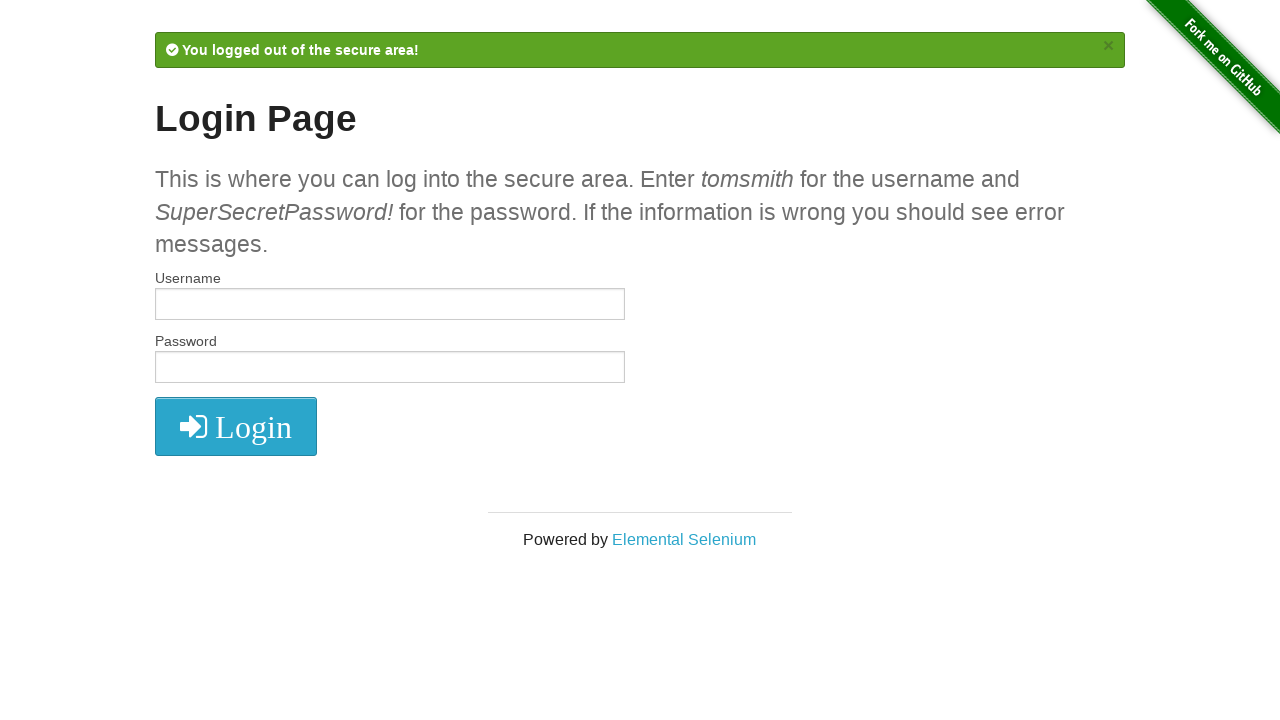

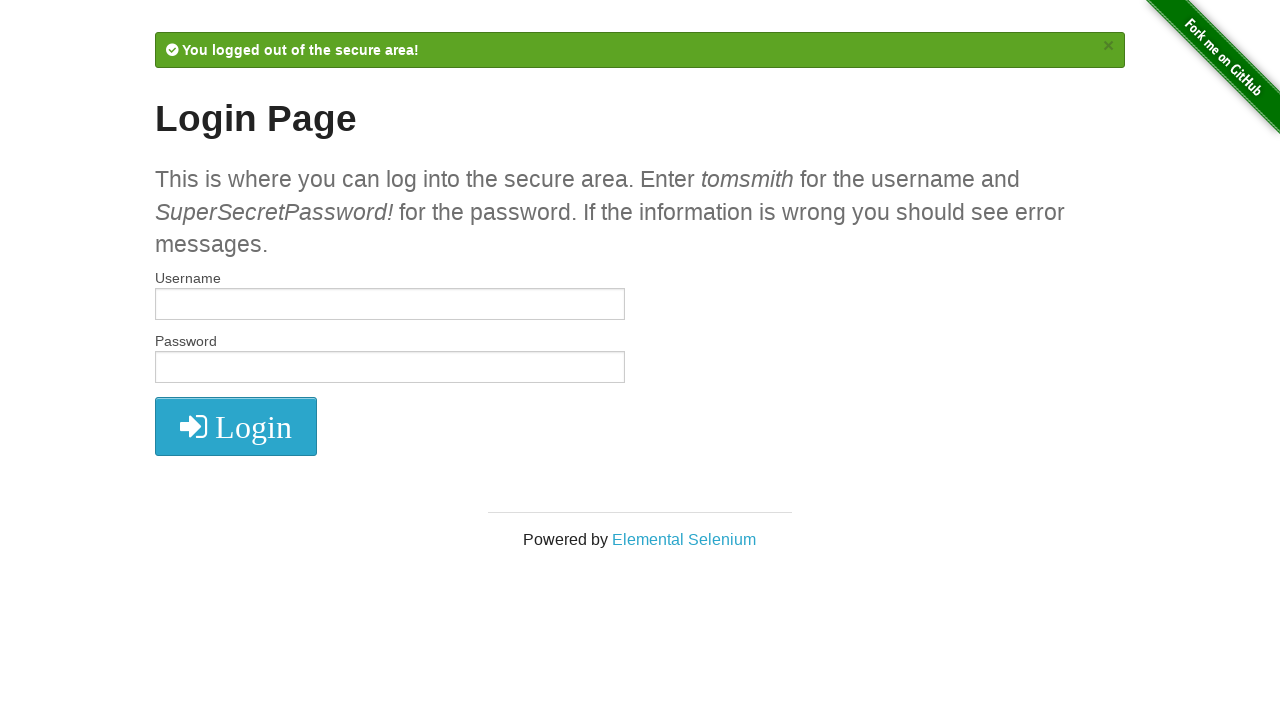